Tests keyboard key press functionality by sending SPACE key to an element and TAB key using action chains, then verifying the displayed result text confirms the key that was pressed.

Starting URL: http://the-internet.herokuapp.com/key_presses

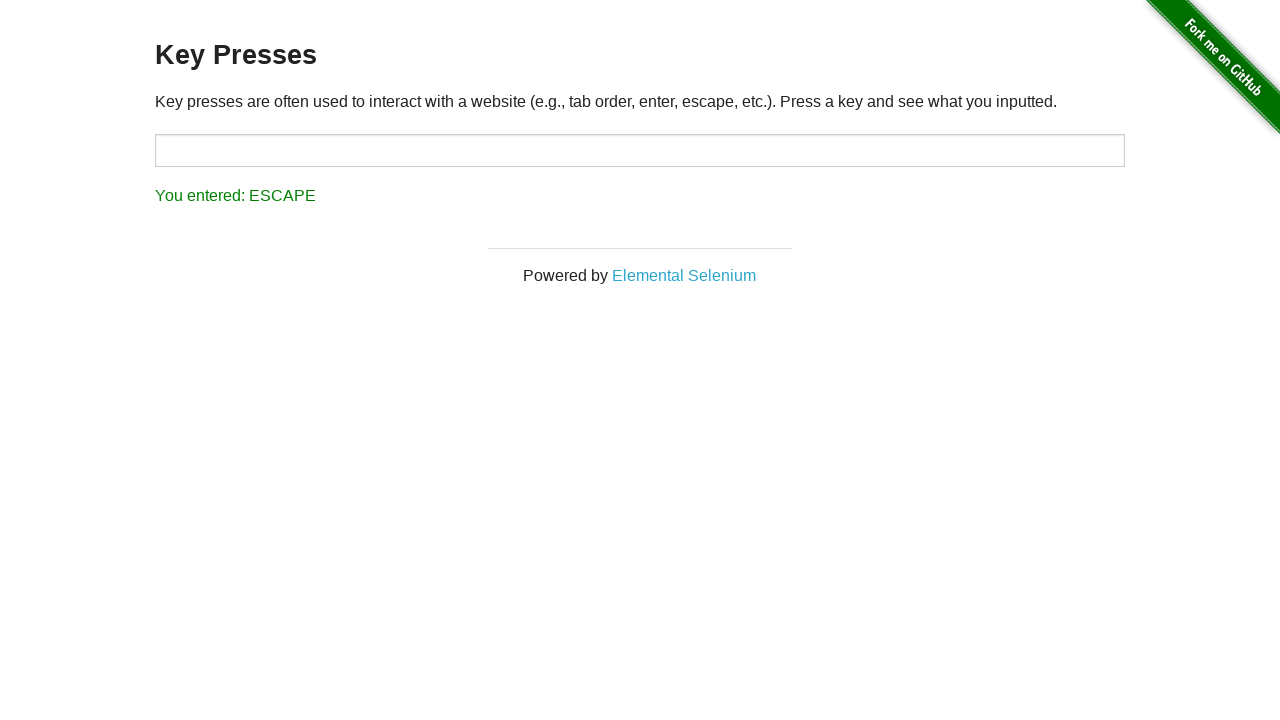

Pressed SPACE key on example element on .example
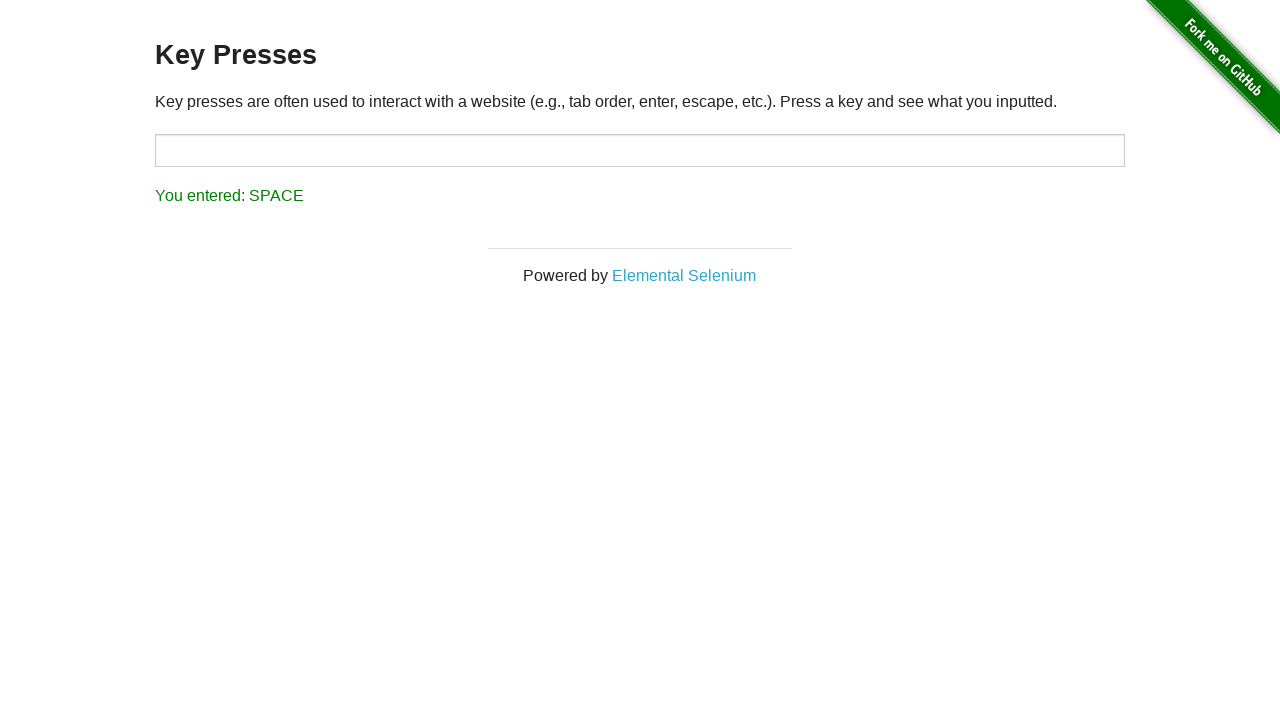

Retrieved result text after SPACE key press
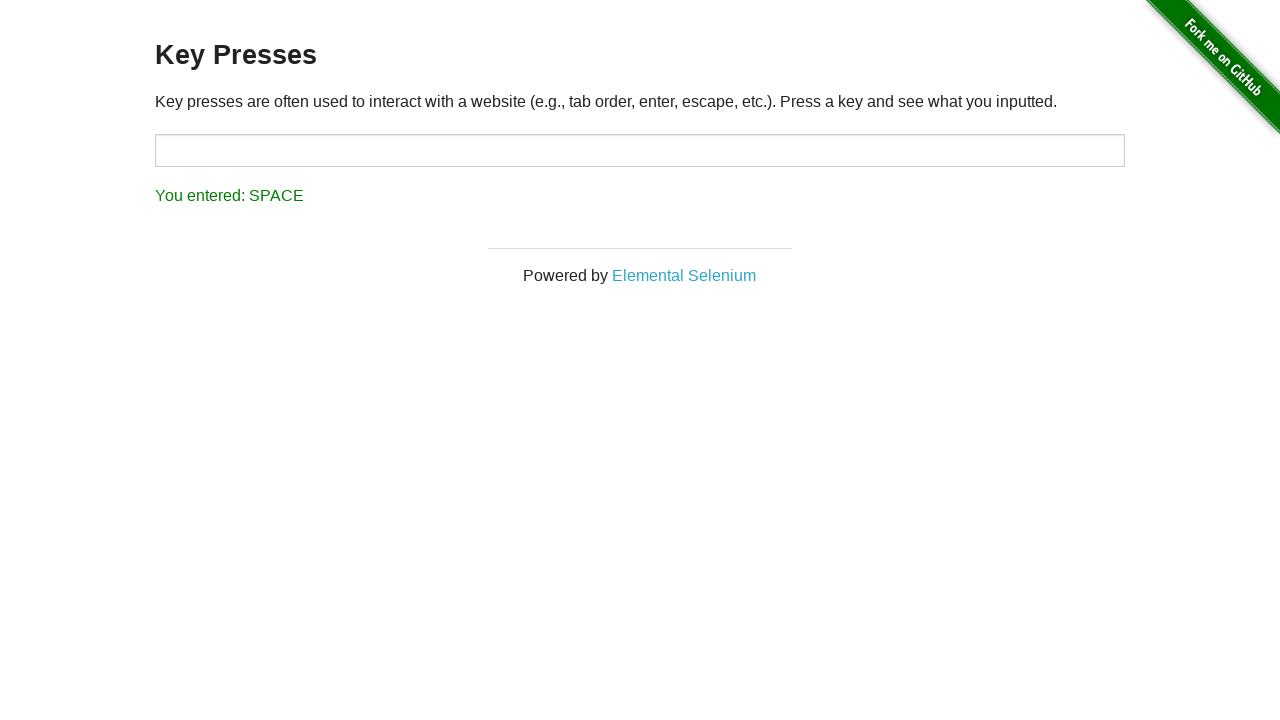

Verified result text confirms SPACE key was entered
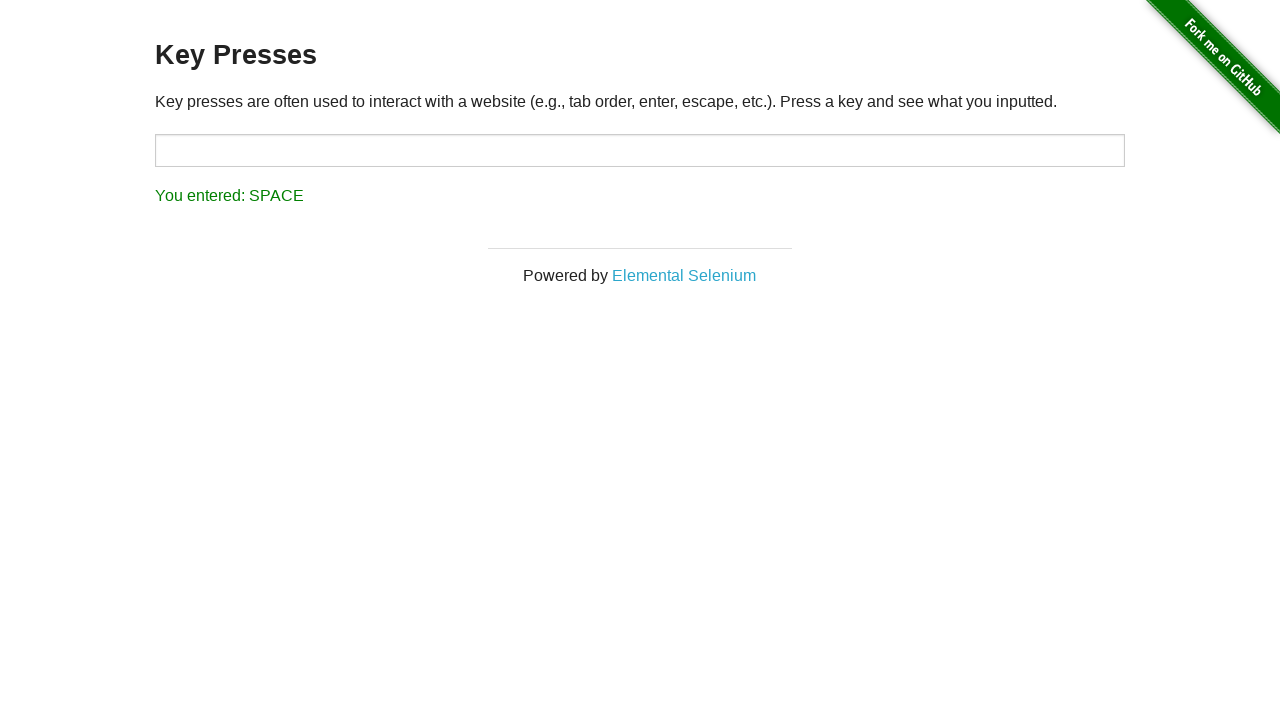

Pressed TAB key using keyboard
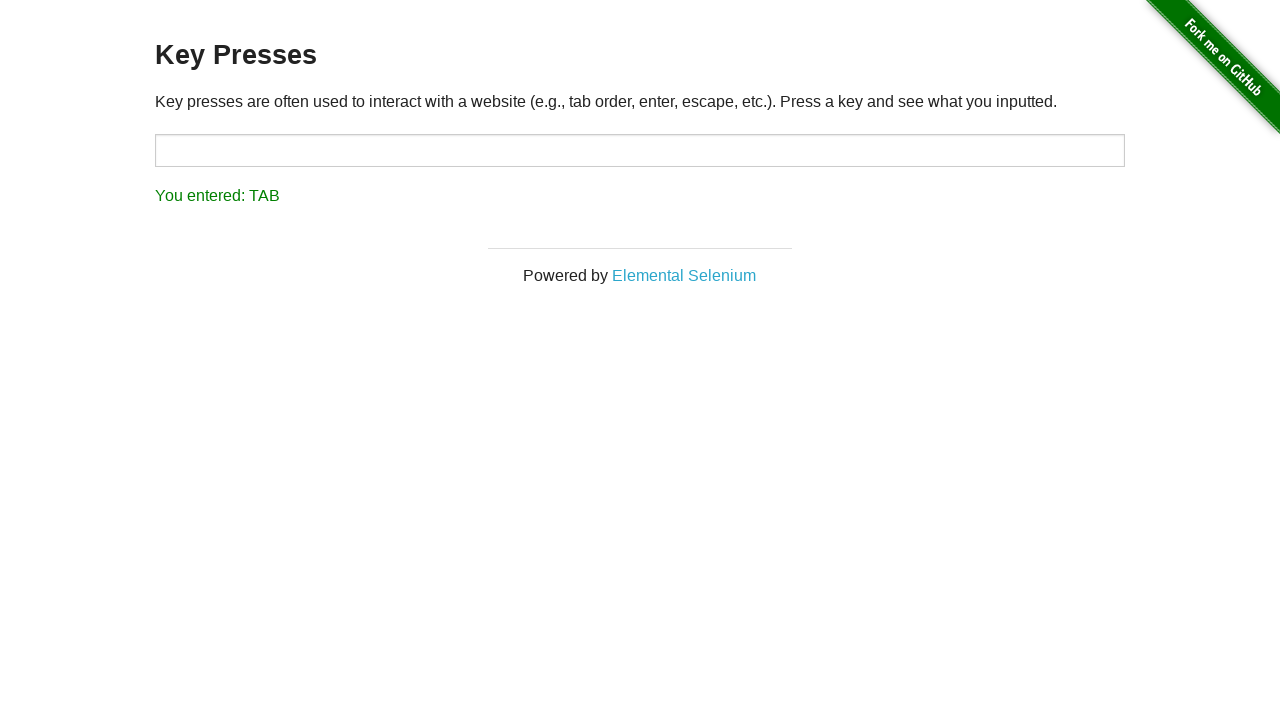

Retrieved result text after TAB key press
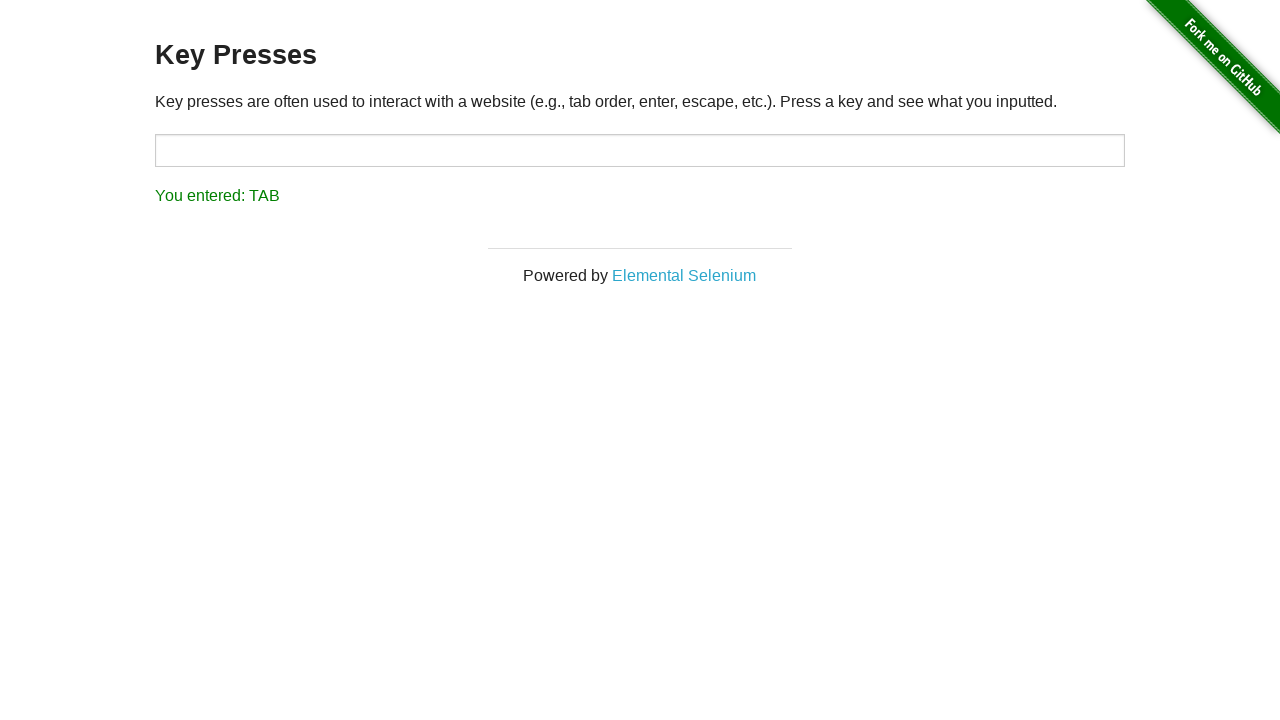

Verified result text confirms TAB key was entered
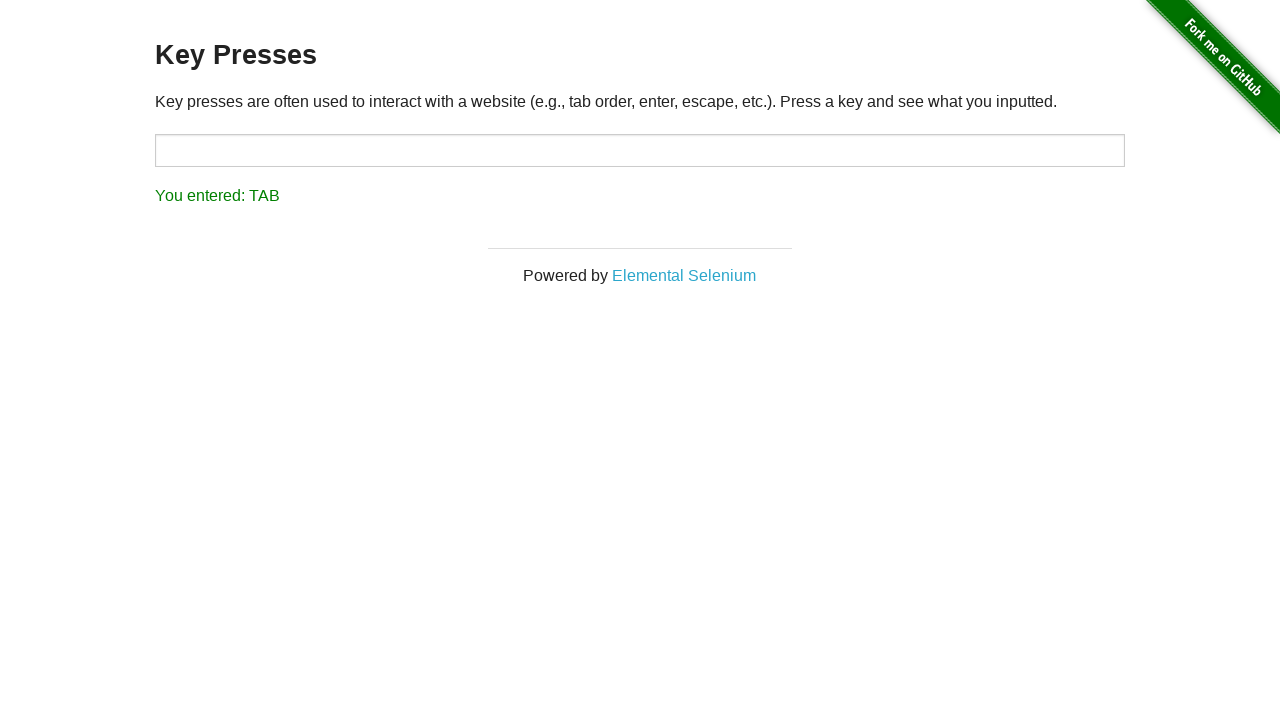

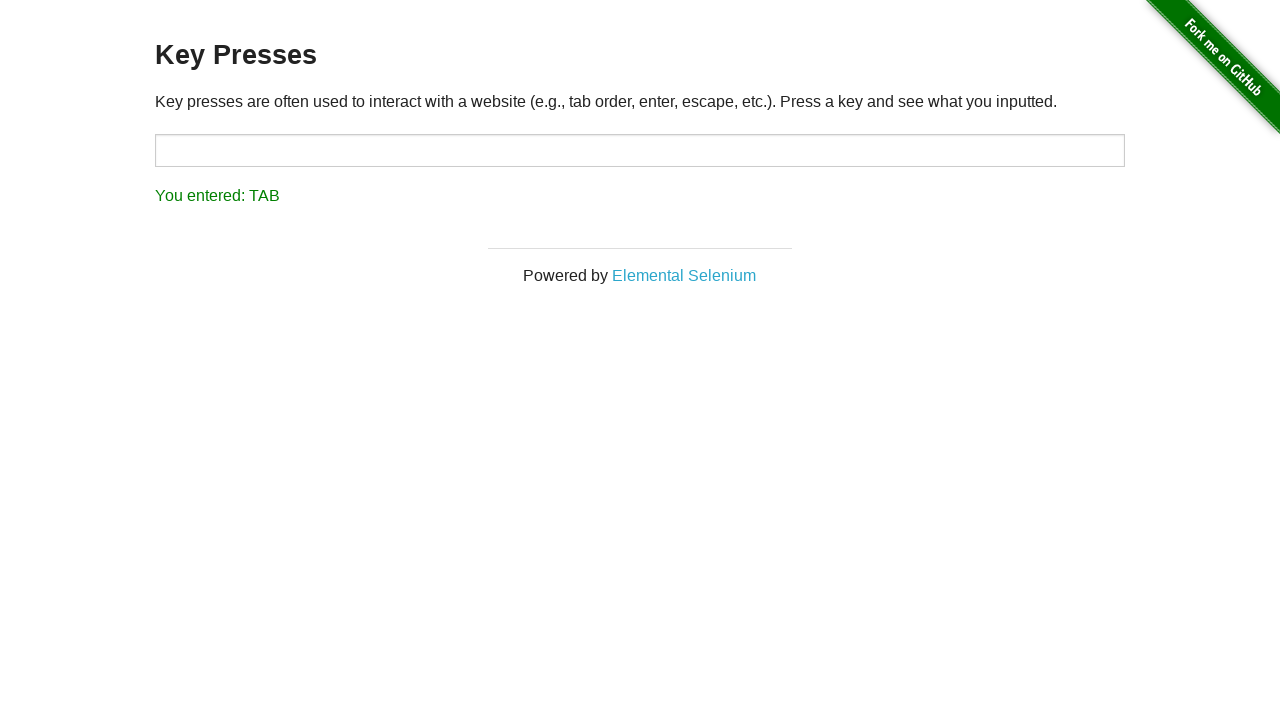